Tests registration form validation when confirm password doesn't match original password

Starting URL: https://alada.vn/tai-khoan/dang-ky.html

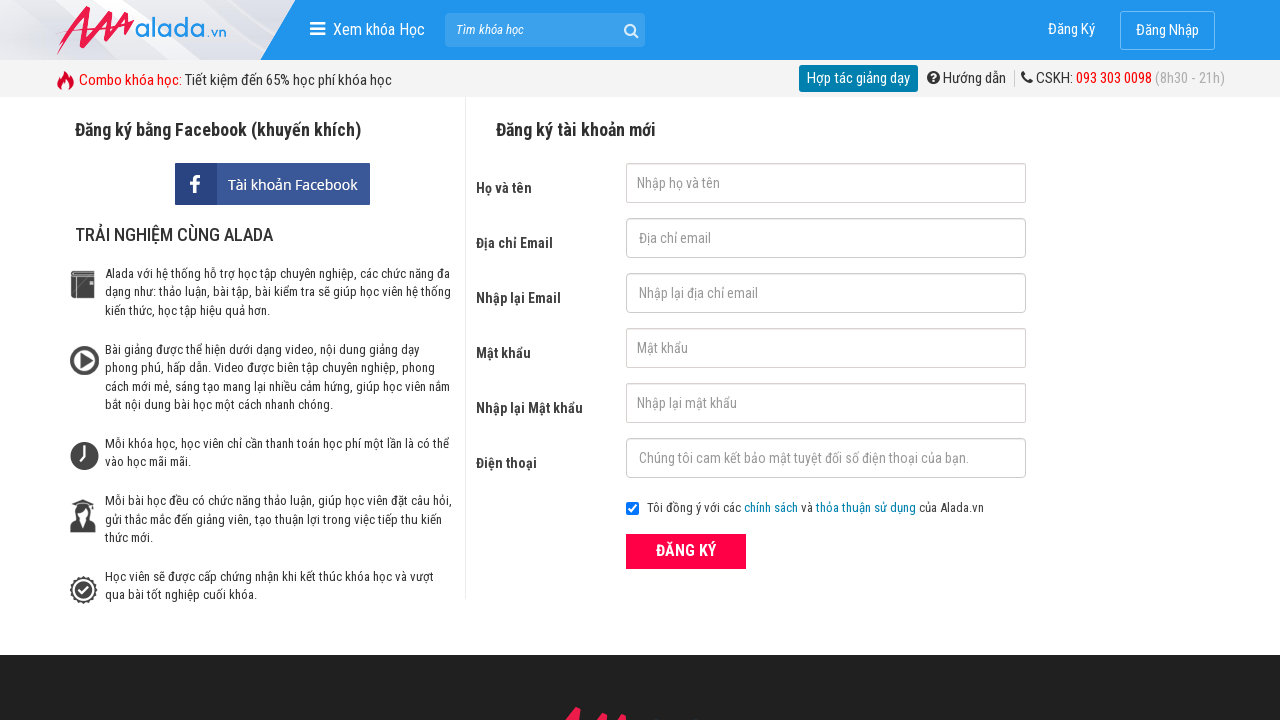

Filled first name field with 'ParisaVu' on input#txtFirstname
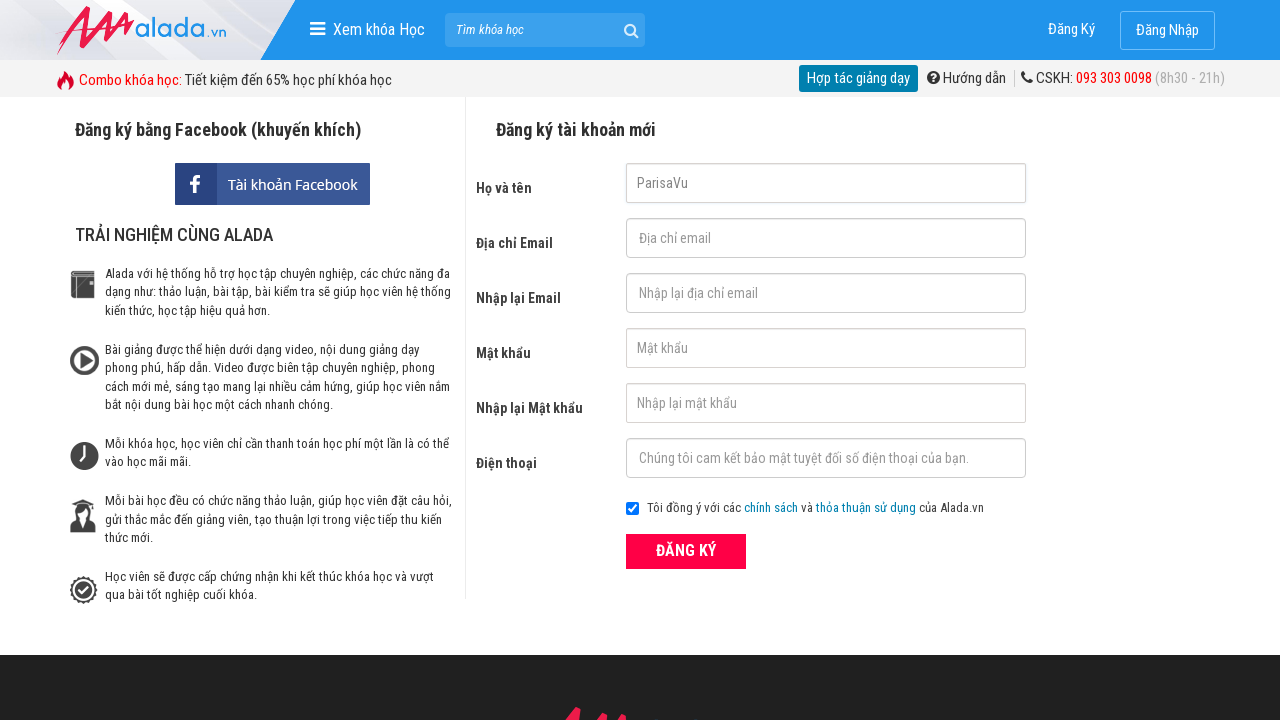

Filled email field with 'parisavu@gmail.com' on input#txtEmail
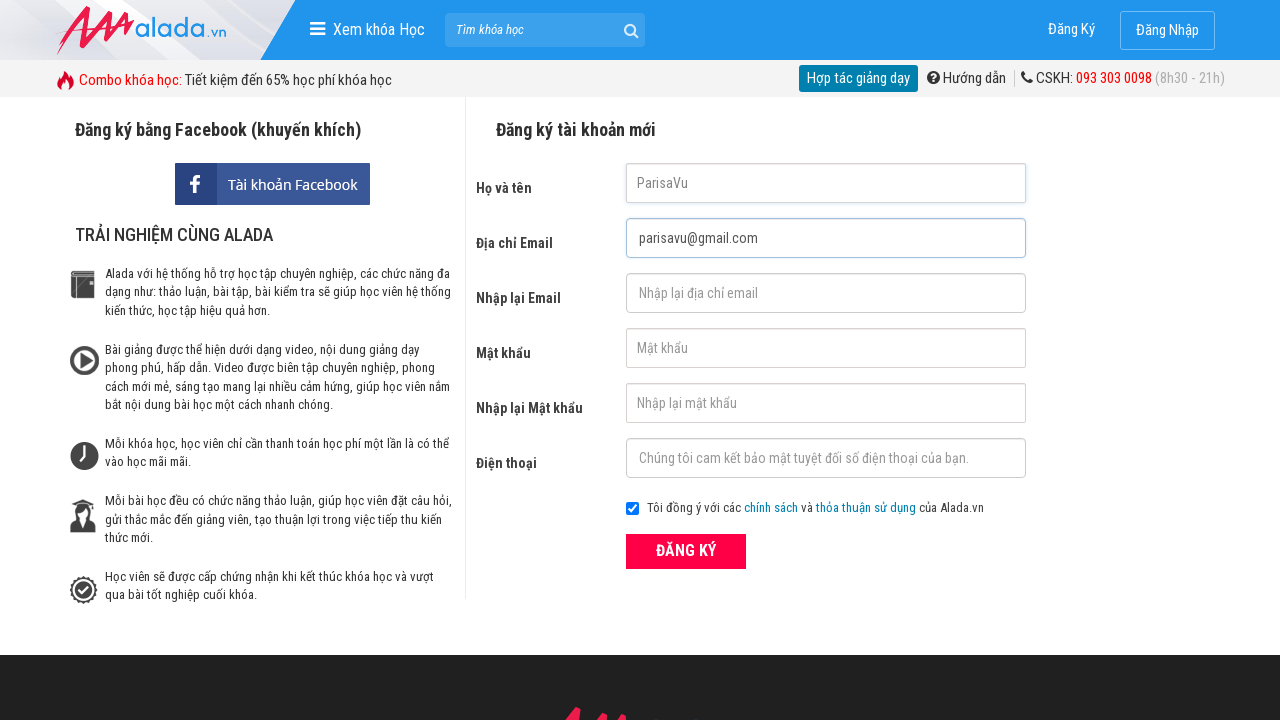

Filled confirm email field with 'parisavu@gmail.com' on input#txtCEmail
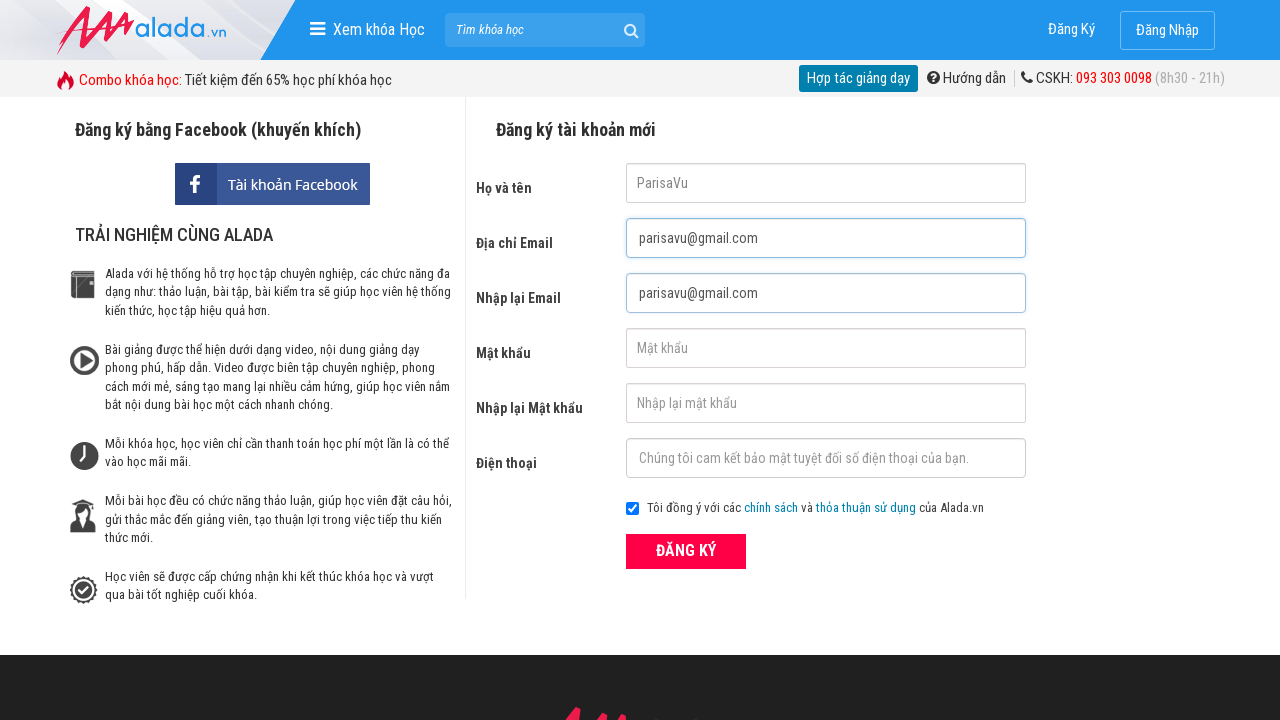

Filled password field with '123456789' on input#txtPassword
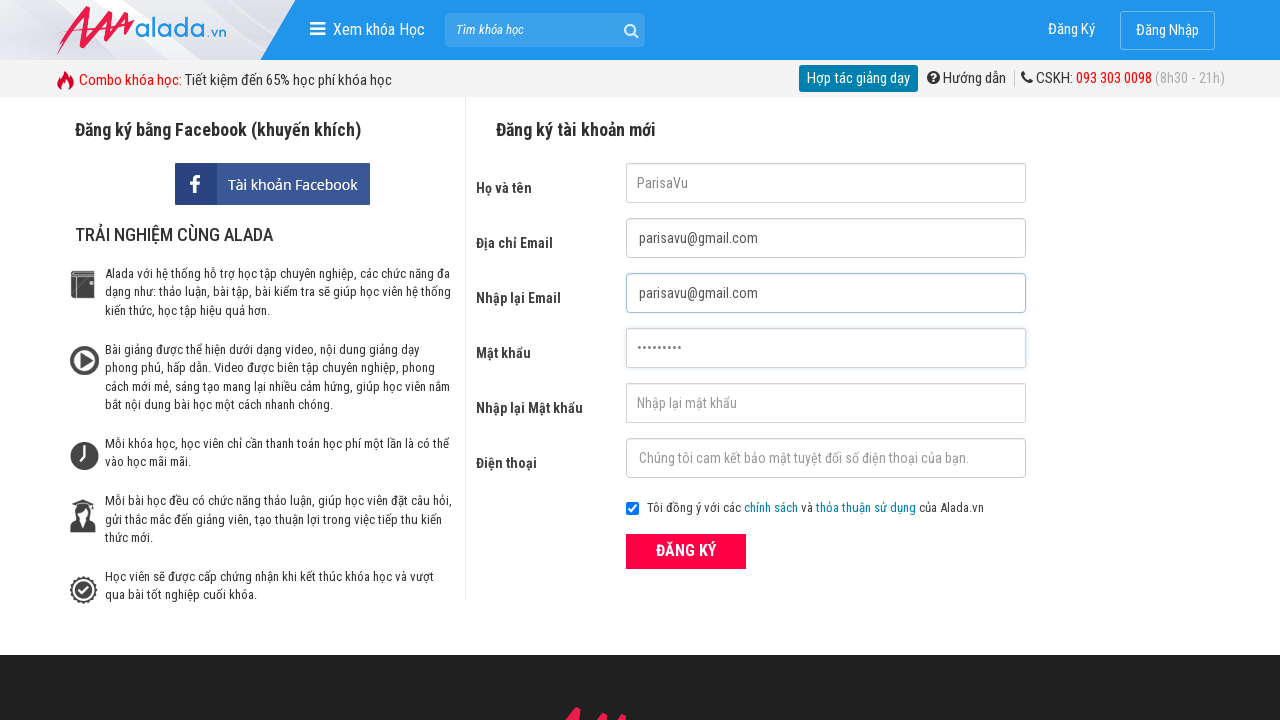

Filled confirm password field with mismatched password '123459789' on input#txtCPassword
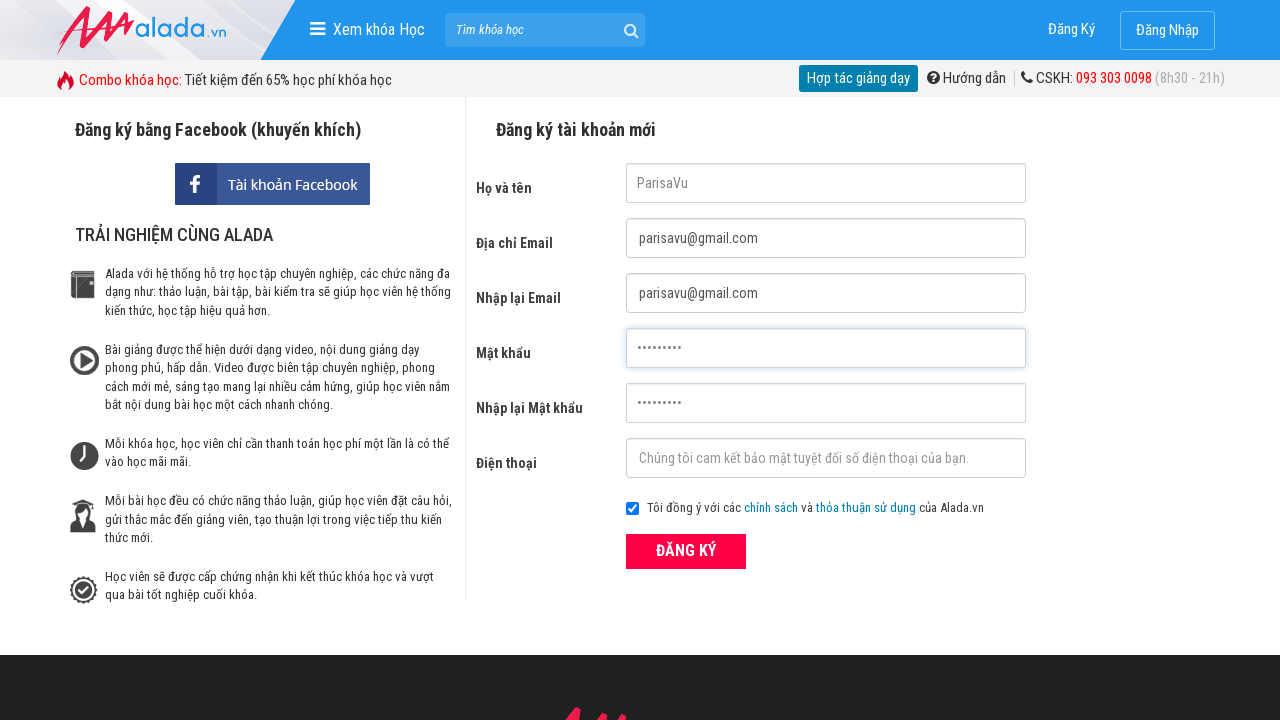

Filled phone field with '0889888888' on input#txtPhone
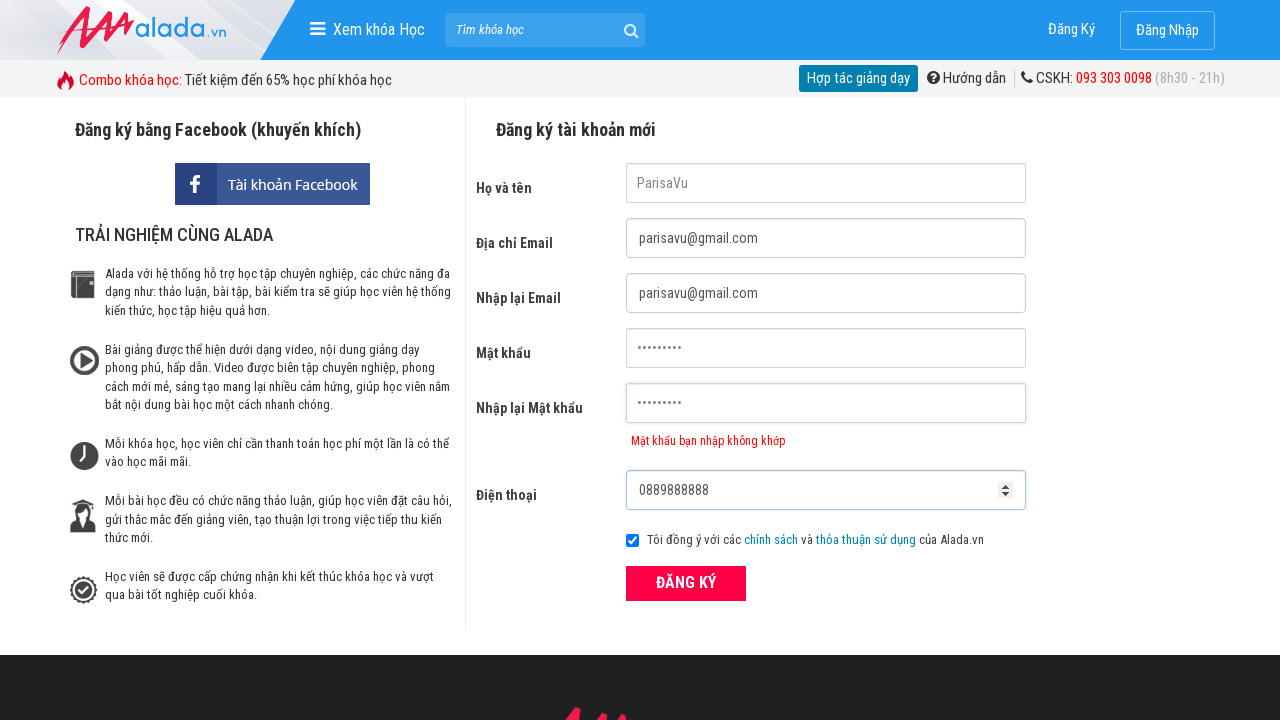

Clicked submit button to submit registration form at (686, 583) on button[type='submit']
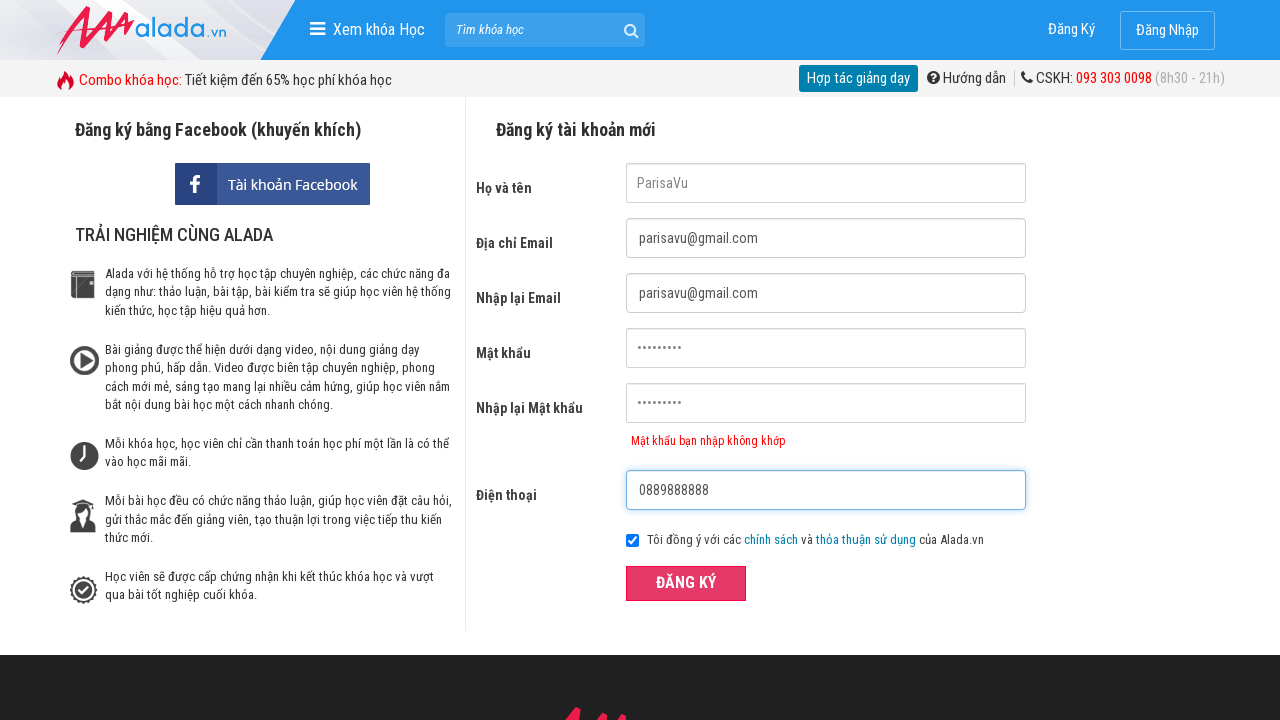

Confirmed password mismatch error message appeared
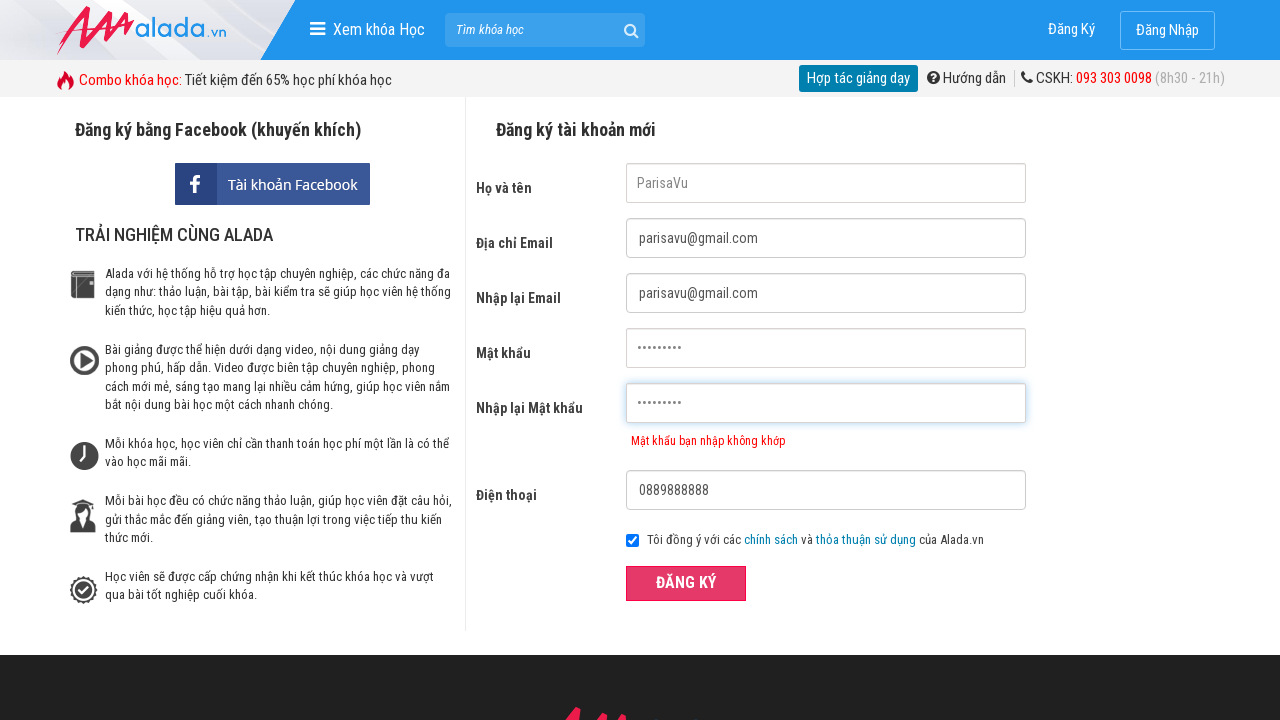

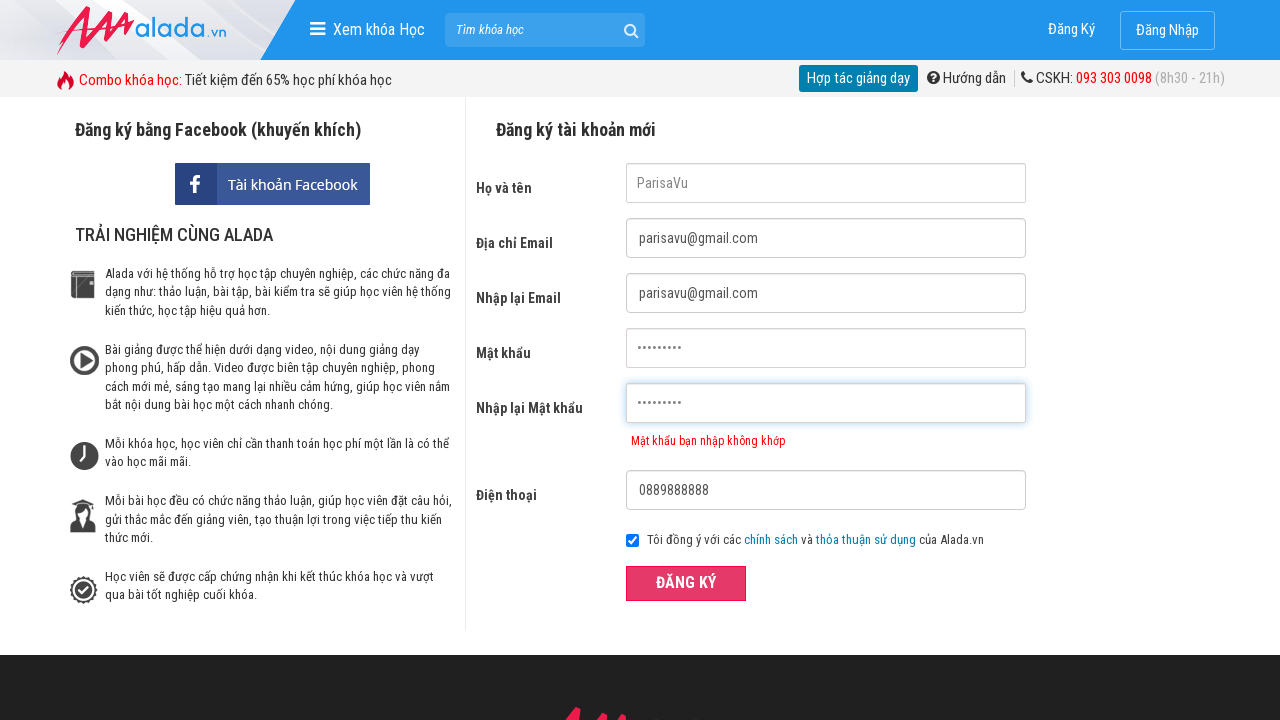